Tests keyboard actions on a page that detects key presses by sending various keyboard keys like Shift, Control, Alt, Tab, and Backspace

Starting URL: https://the-internet.herokuapp.com/key_presses

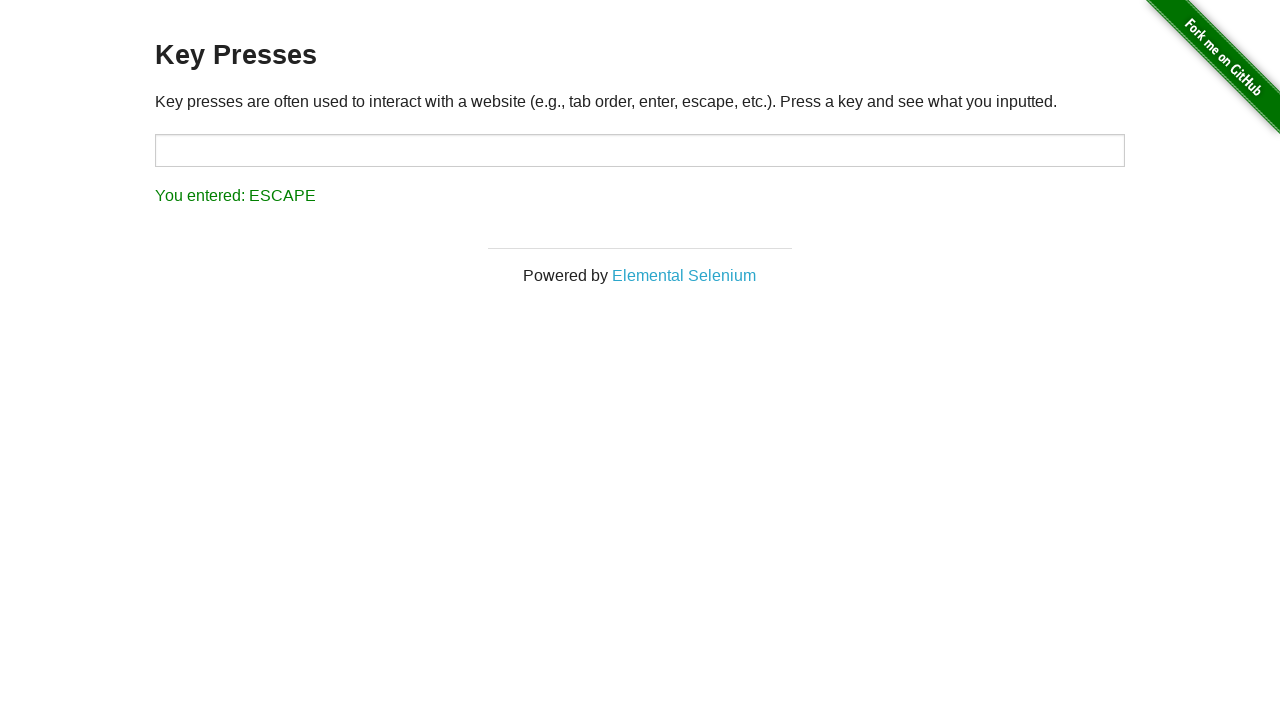

Pressed Shift key
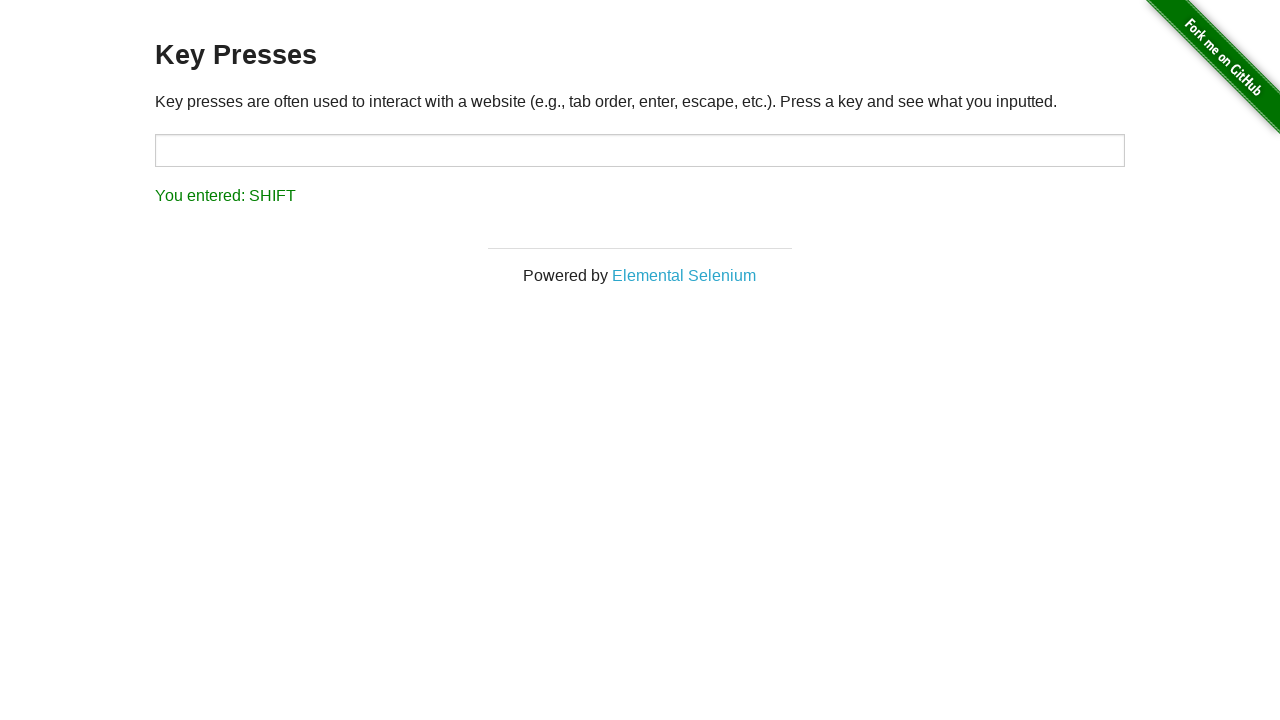

Pressed Control key
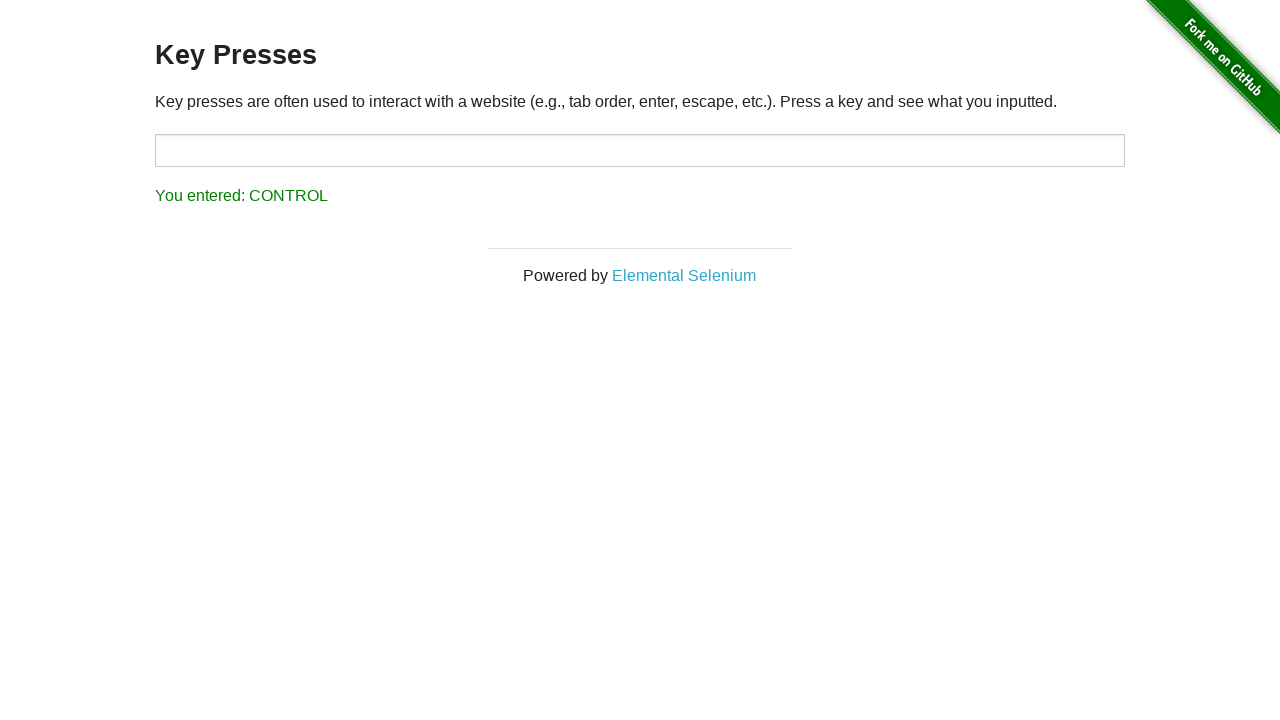

Pressed Alt key
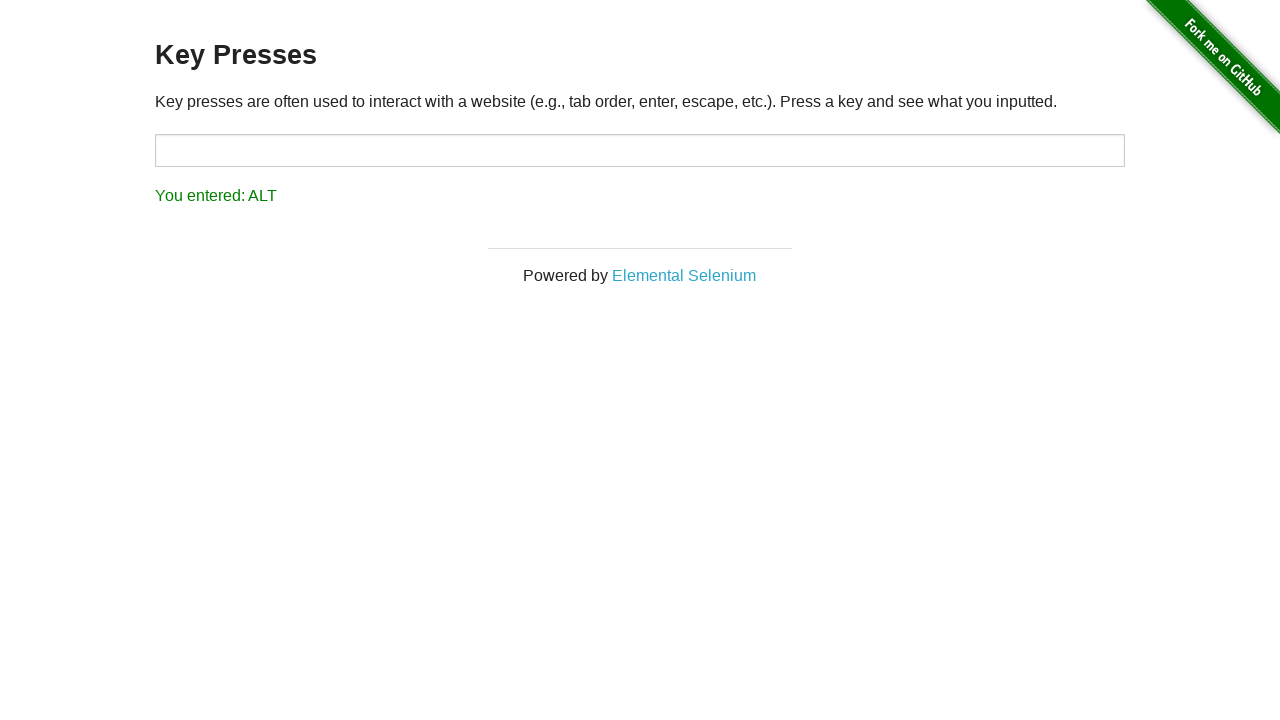

Pressed Tab key
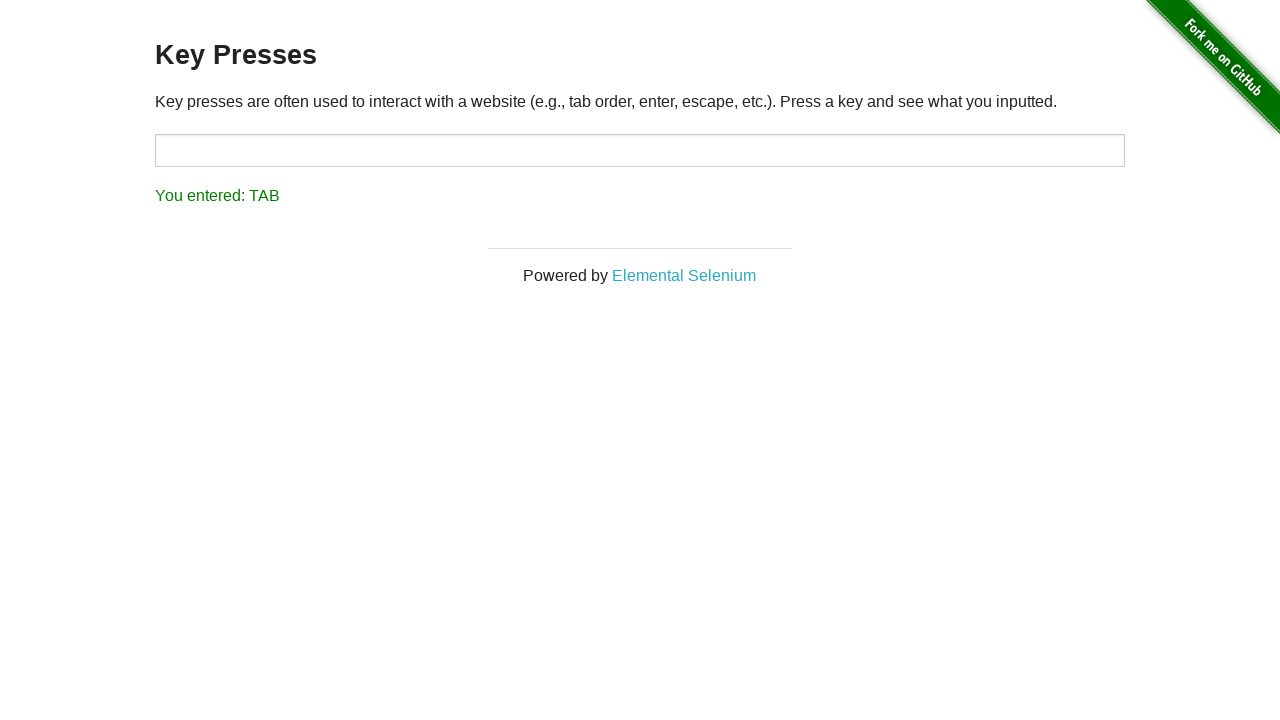

Pressed Backspace key
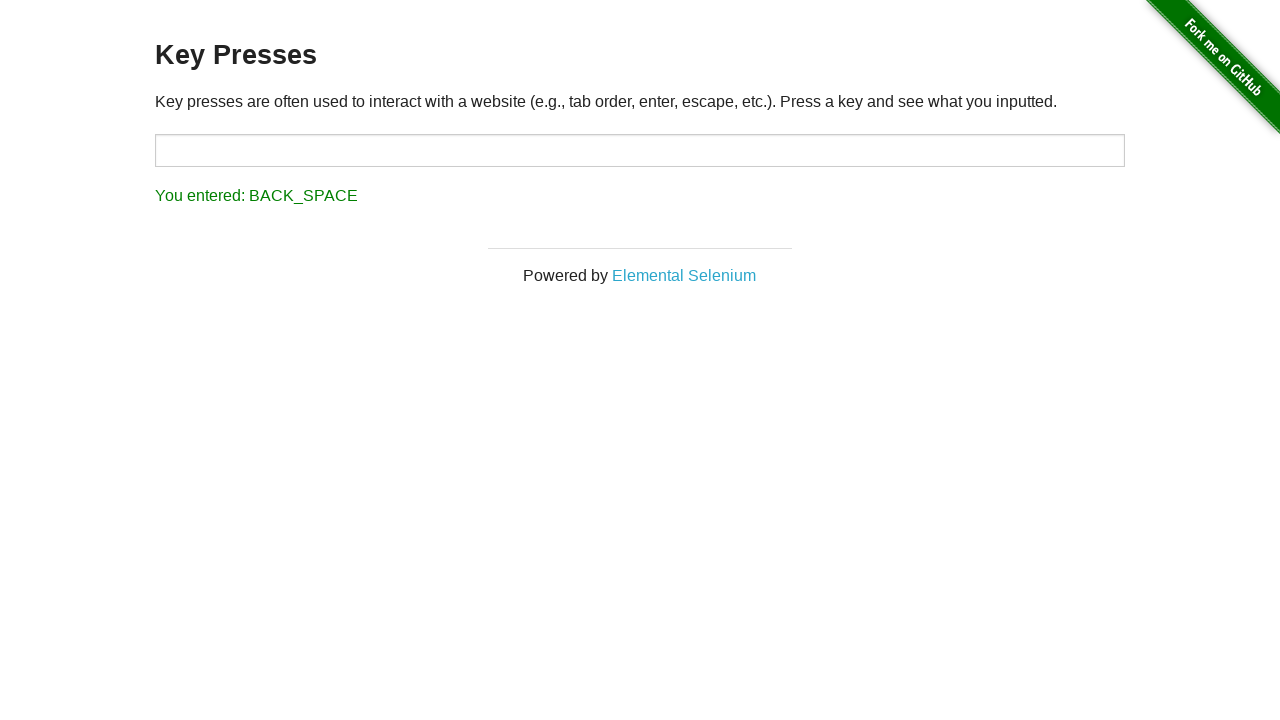

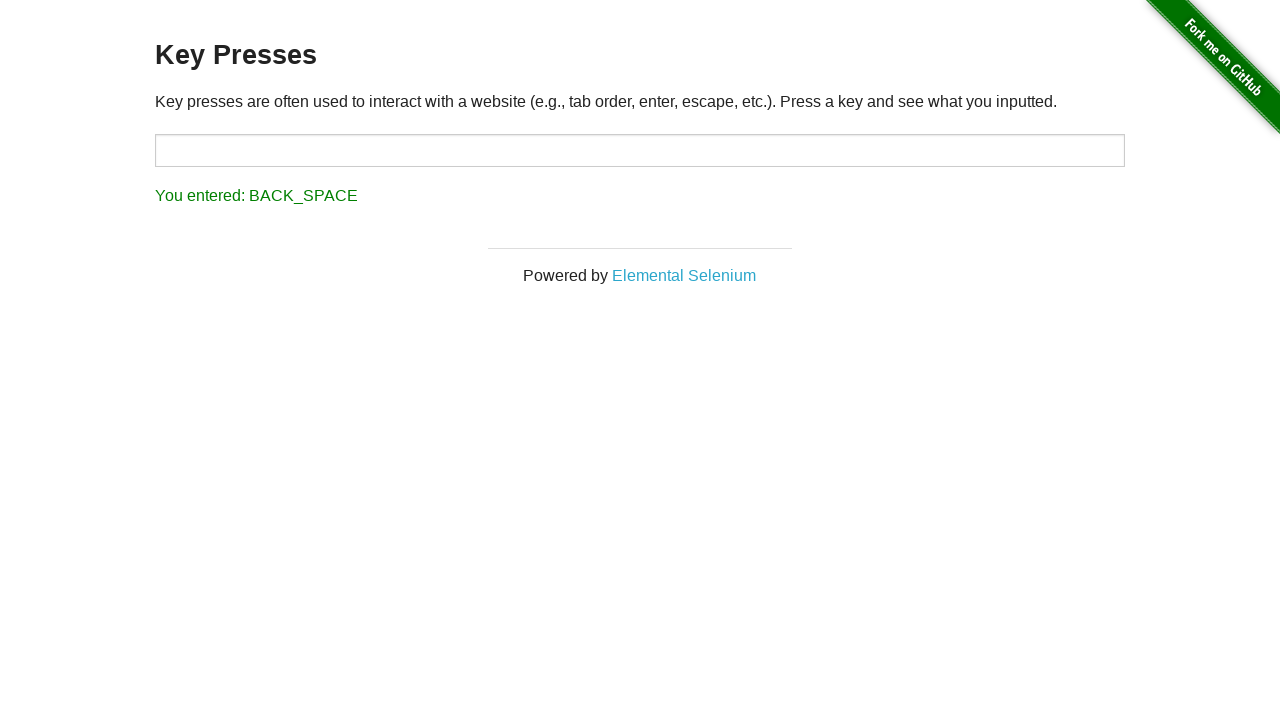